Tests number input functionality by clearing the default value, entering a new number, clicking the Result button to display the entered number, and then clearing the result.

Starting URL: https://acctabootcamp.github.io/site/examples/actions

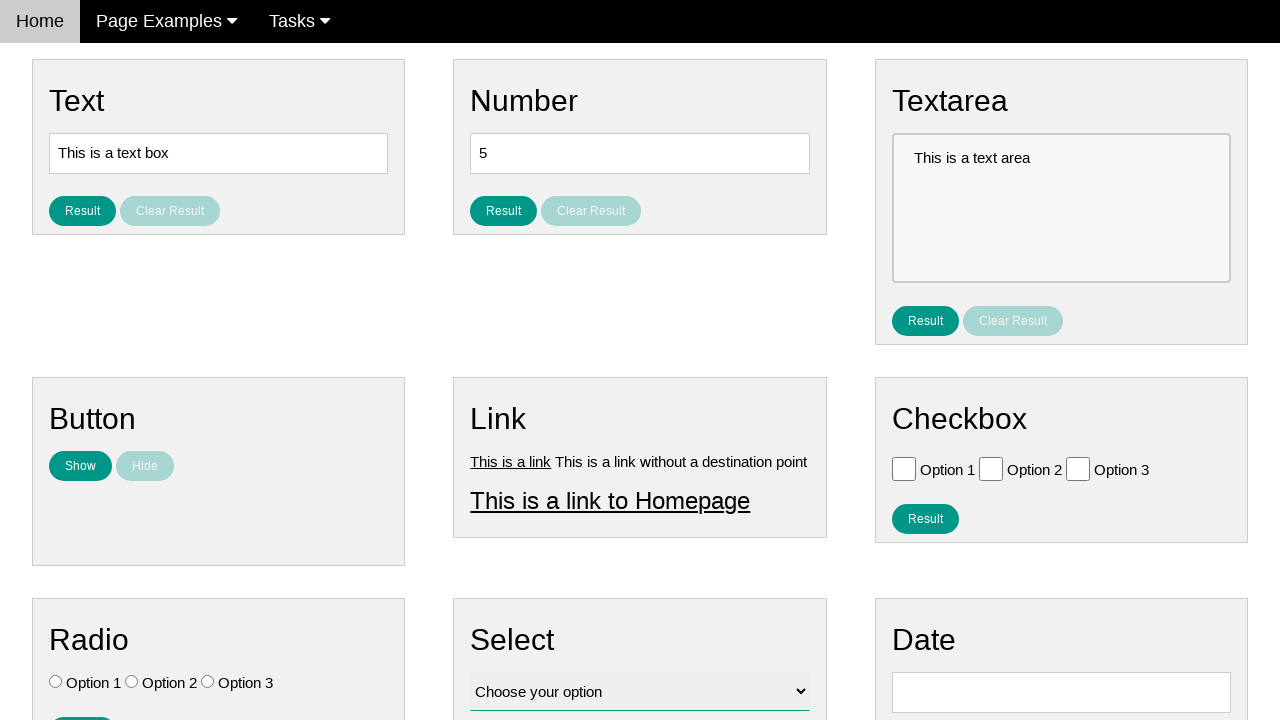

Cleared the number input field on #number
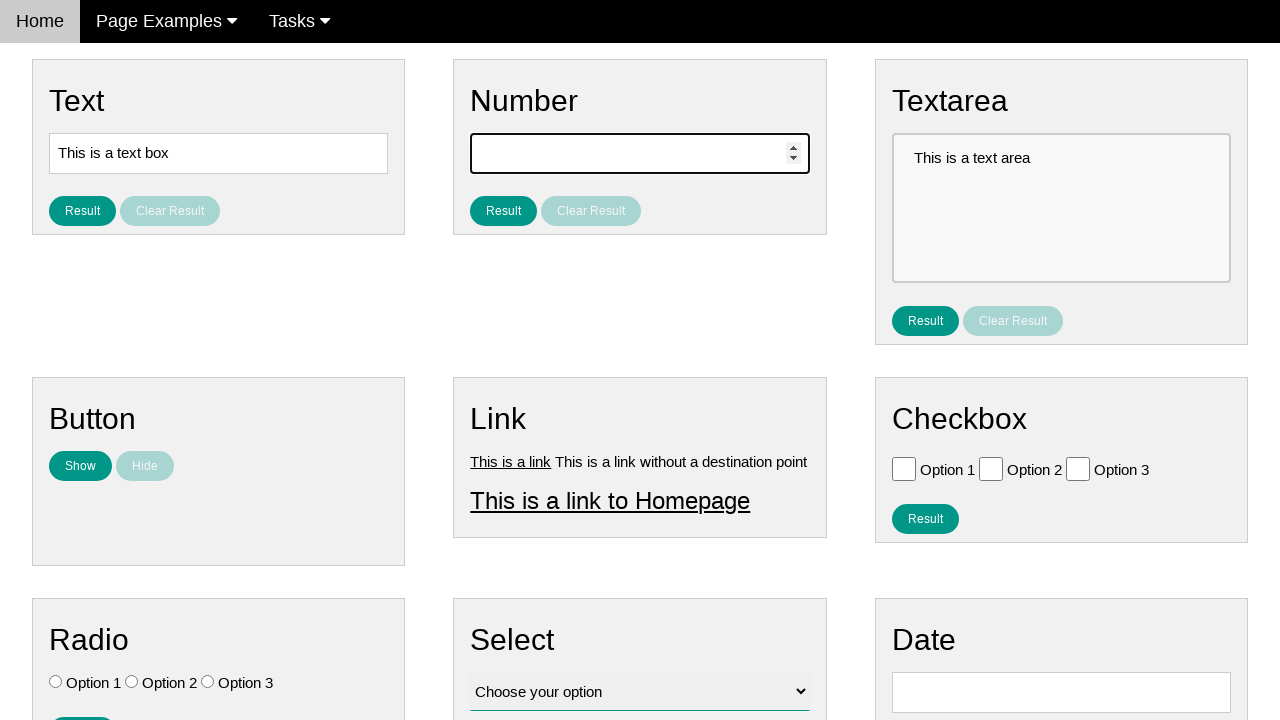

Entered '2' into the number input field on #number
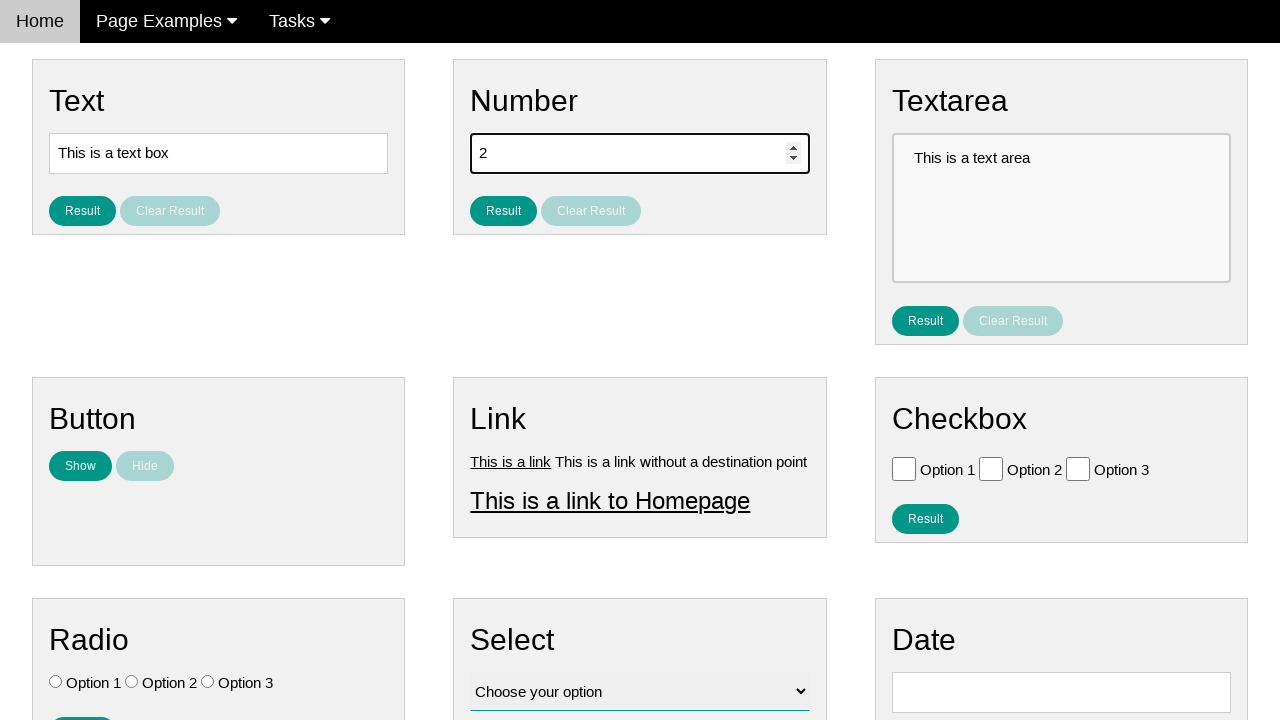

Clicked the Result button to display the entered number at (504, 211) on #result_button_number
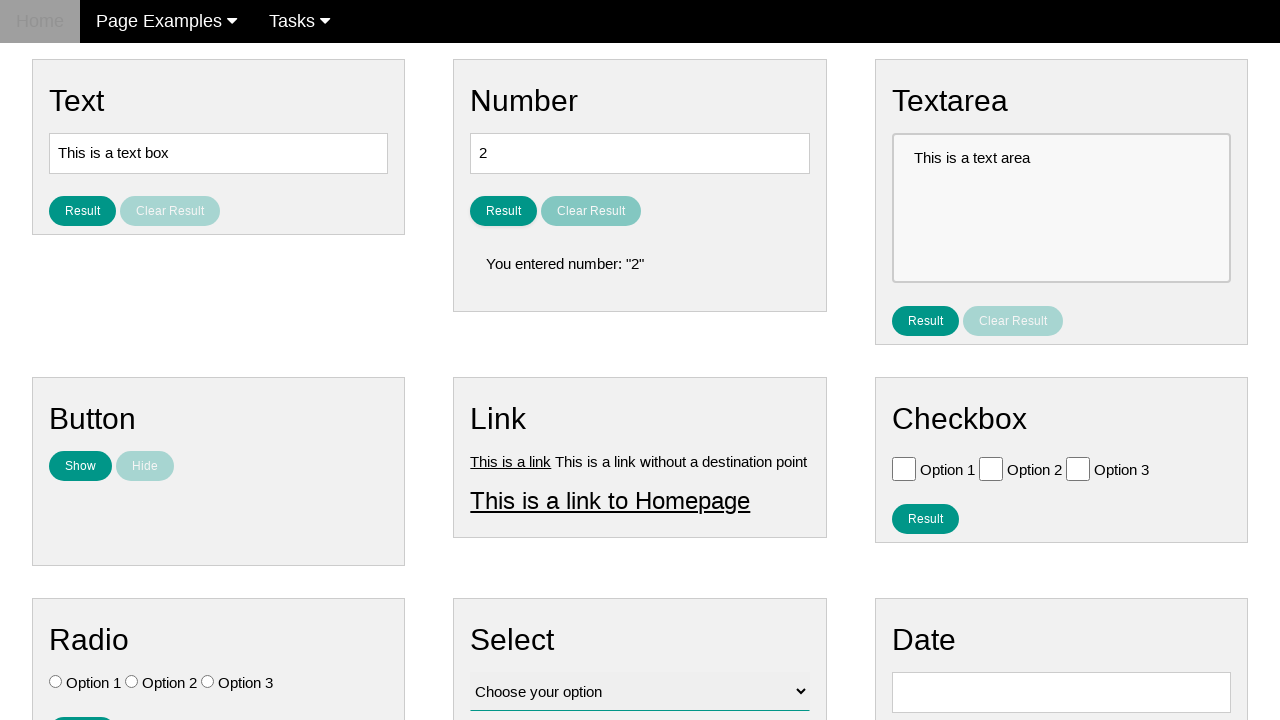

Result text became visible
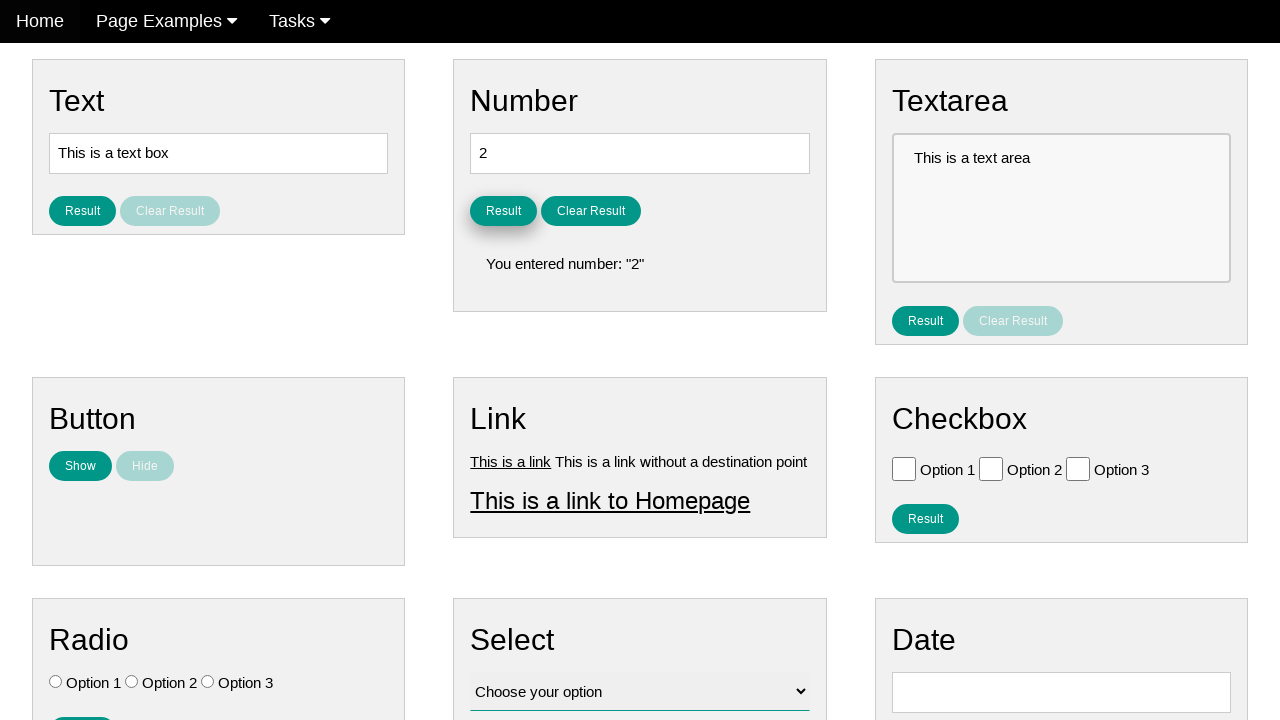

Clicked the Clear Result button at (591, 211) on #clear_result_button_number
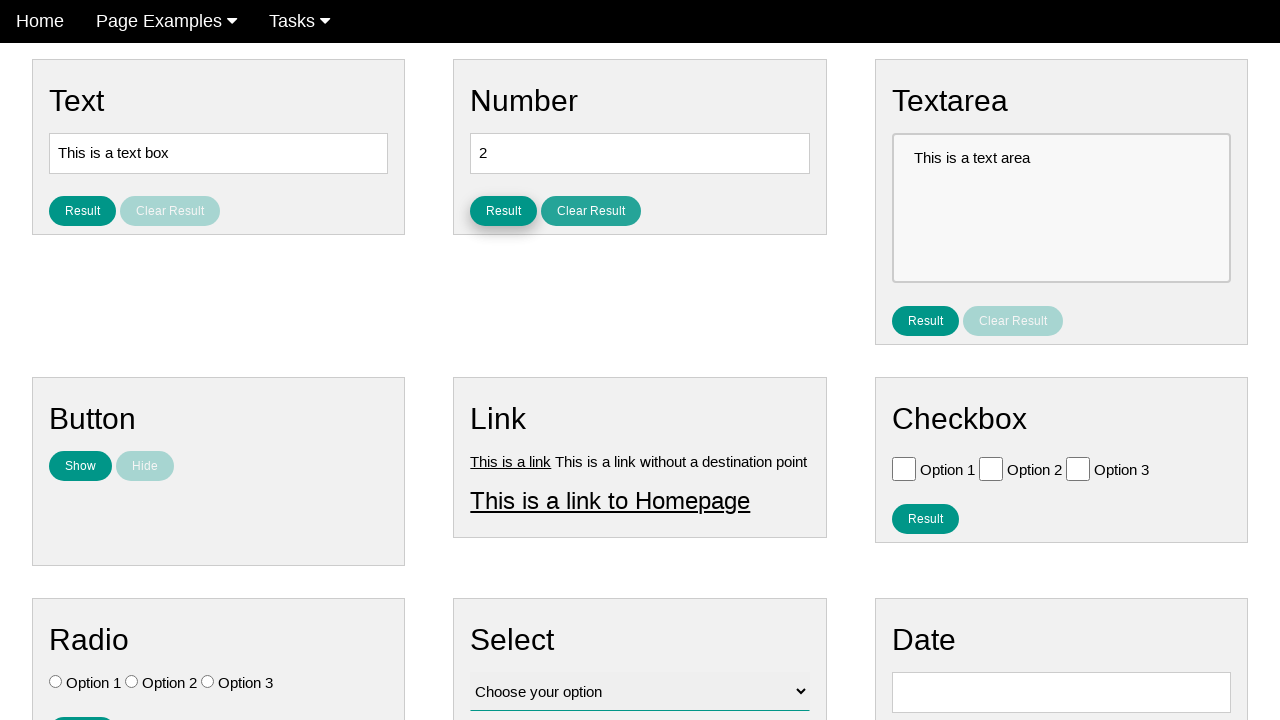

Result text was hidden after clearing
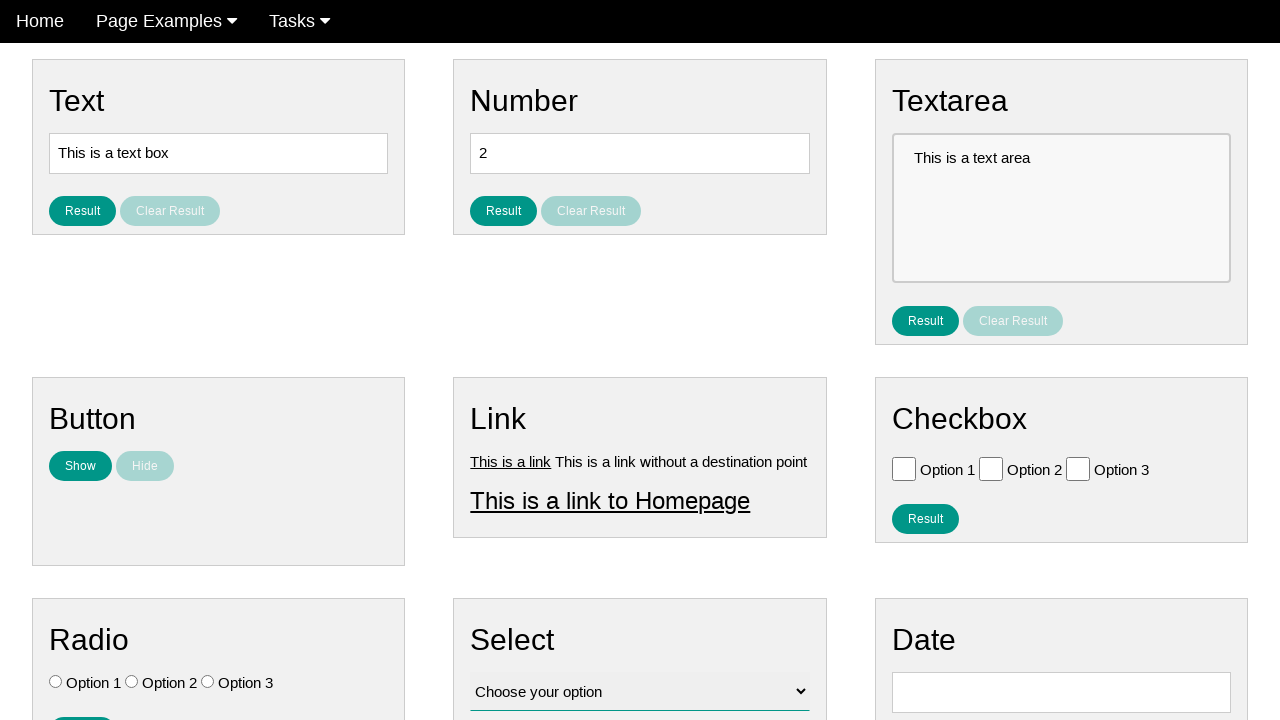

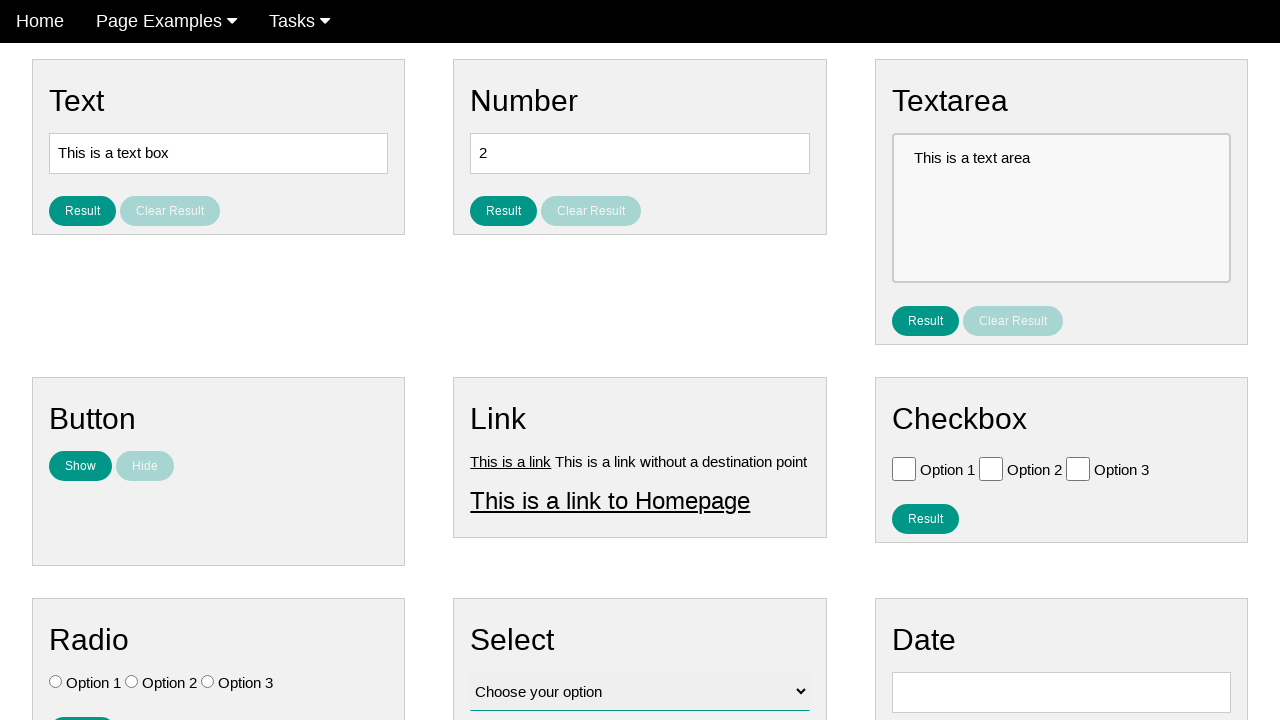